Tests search functionality by filling a search placeholder and clicking on a search result link

Starting URL: https://practice.expandtesting.com

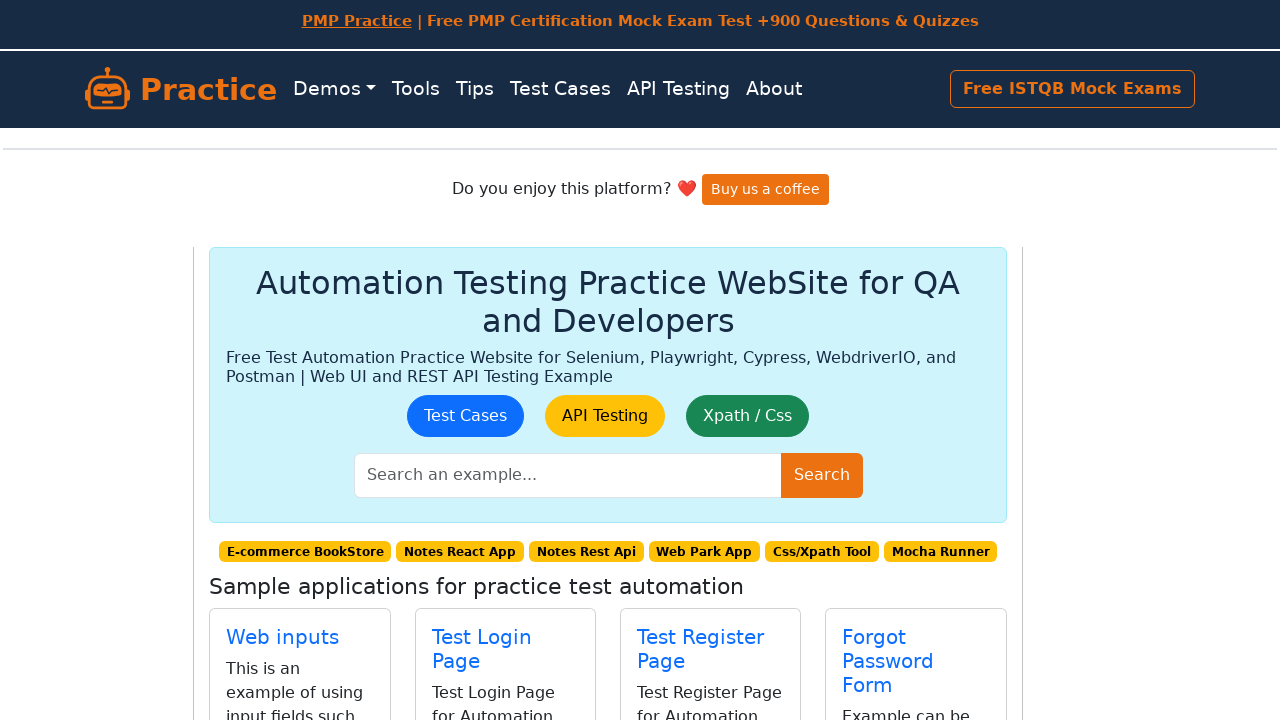

Filled search box with 'login' query on input[placeholder='Search an example...']
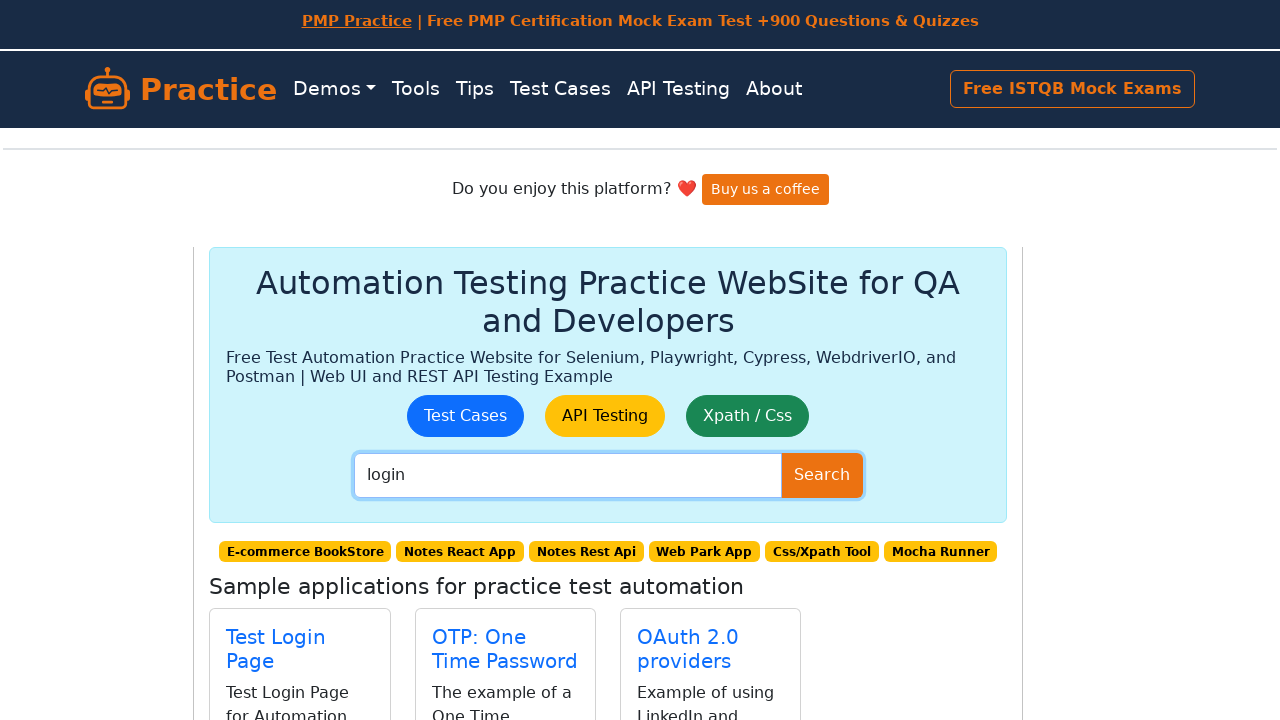

Clicked on 'Test Login Page' search result link at (276, 637) on xpath=//a[normalize-space()='Test Login Page']
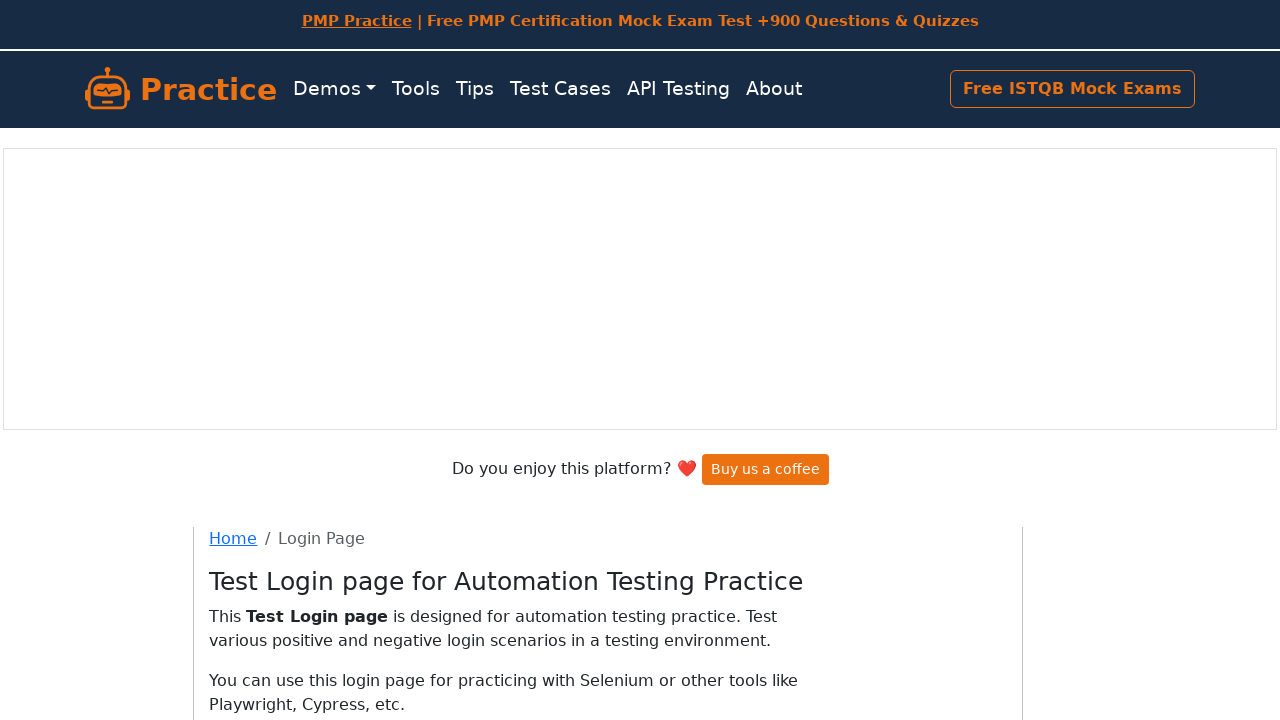

Page loaded with domcontentloaded state
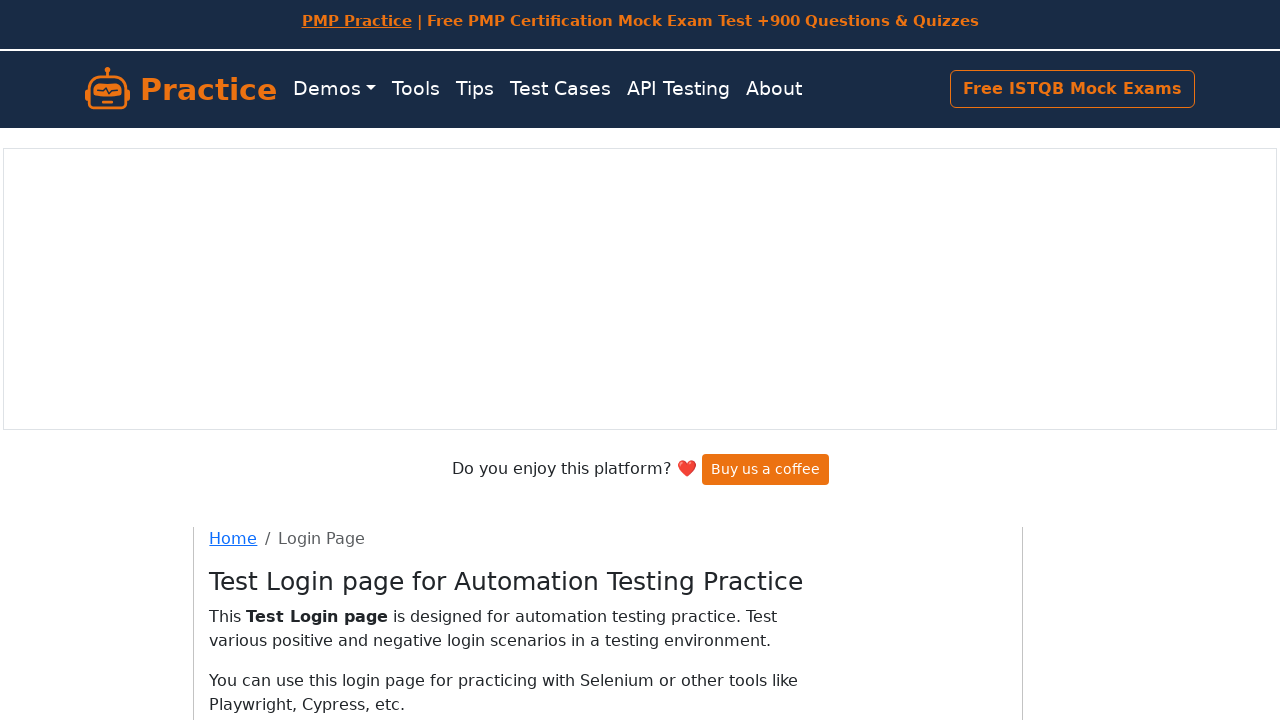

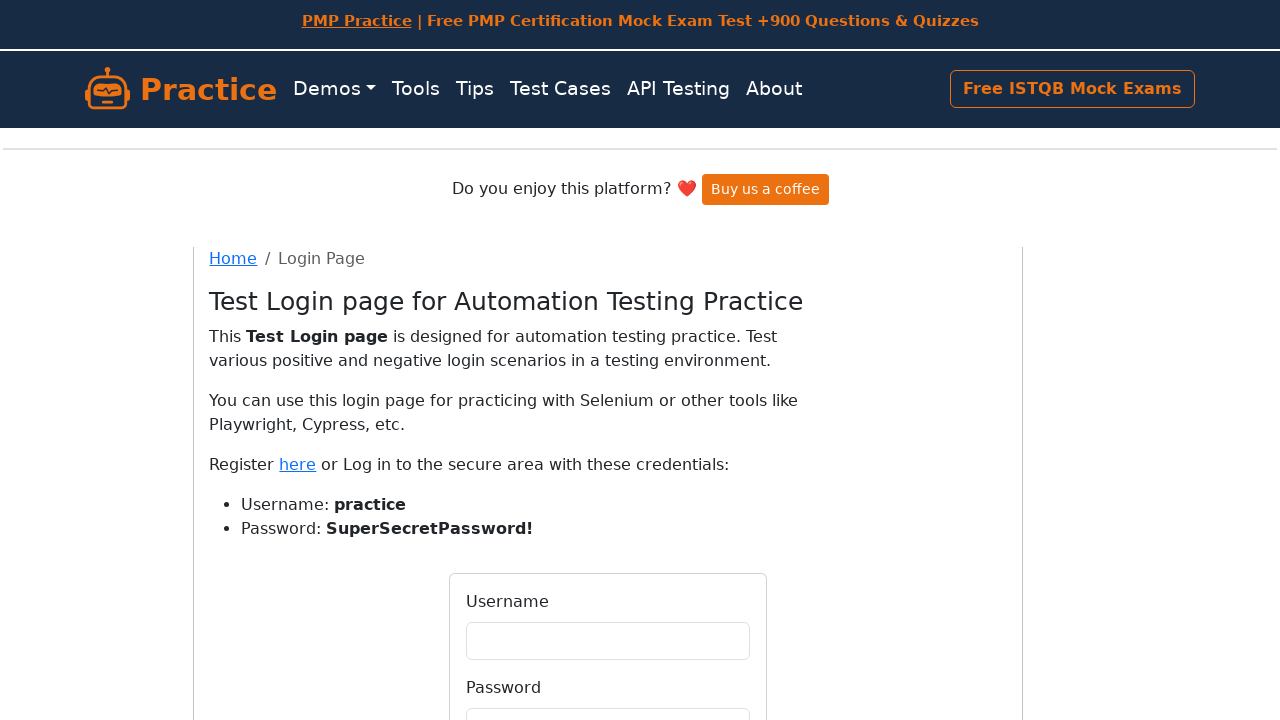